Tests nested frame navigation by switching through multiple frame levels and clicking an element inside a nested frame

Starting URL: https://leafground.com/frame.xhtml

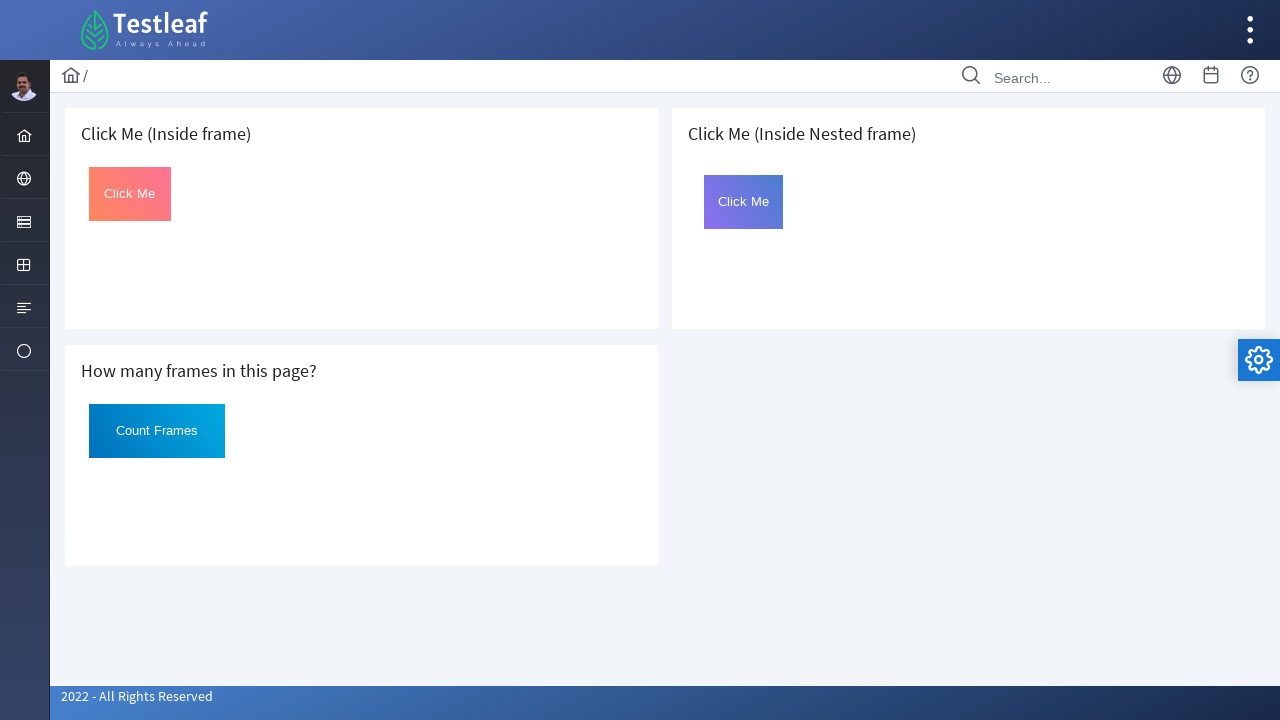

Located the outer frame (third frame on the page)
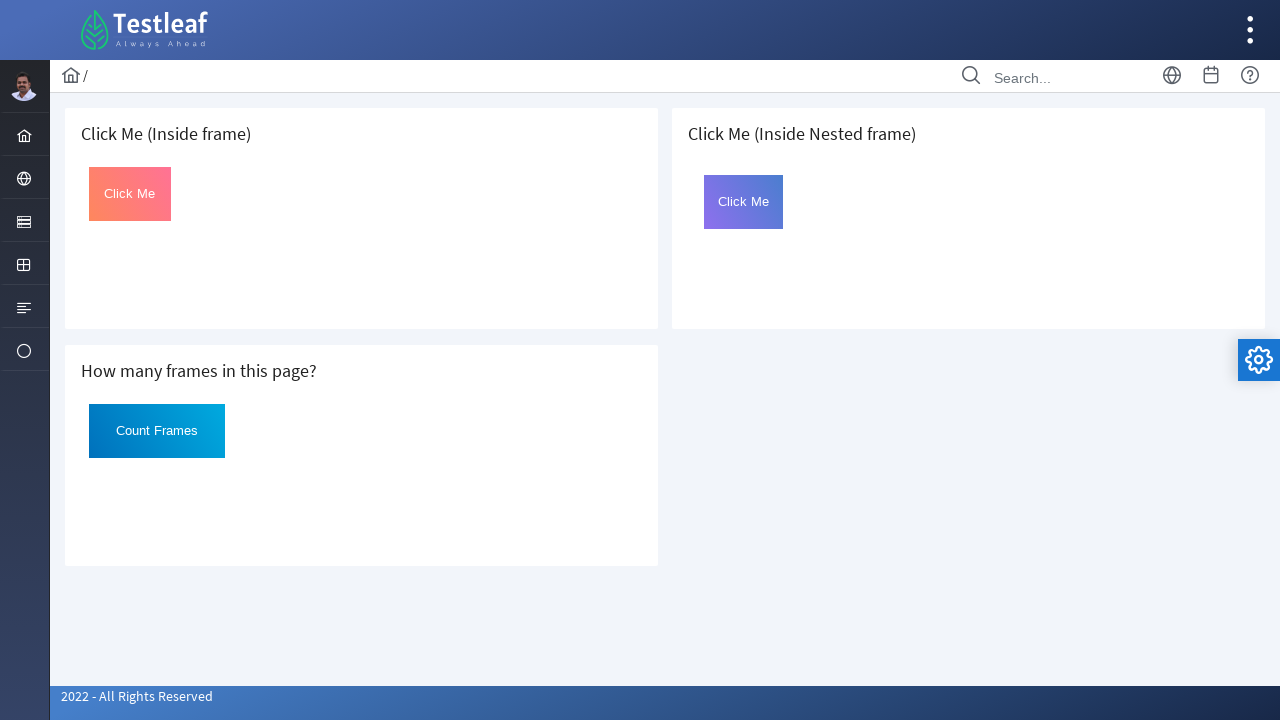

Located the inner frame within the outer frame
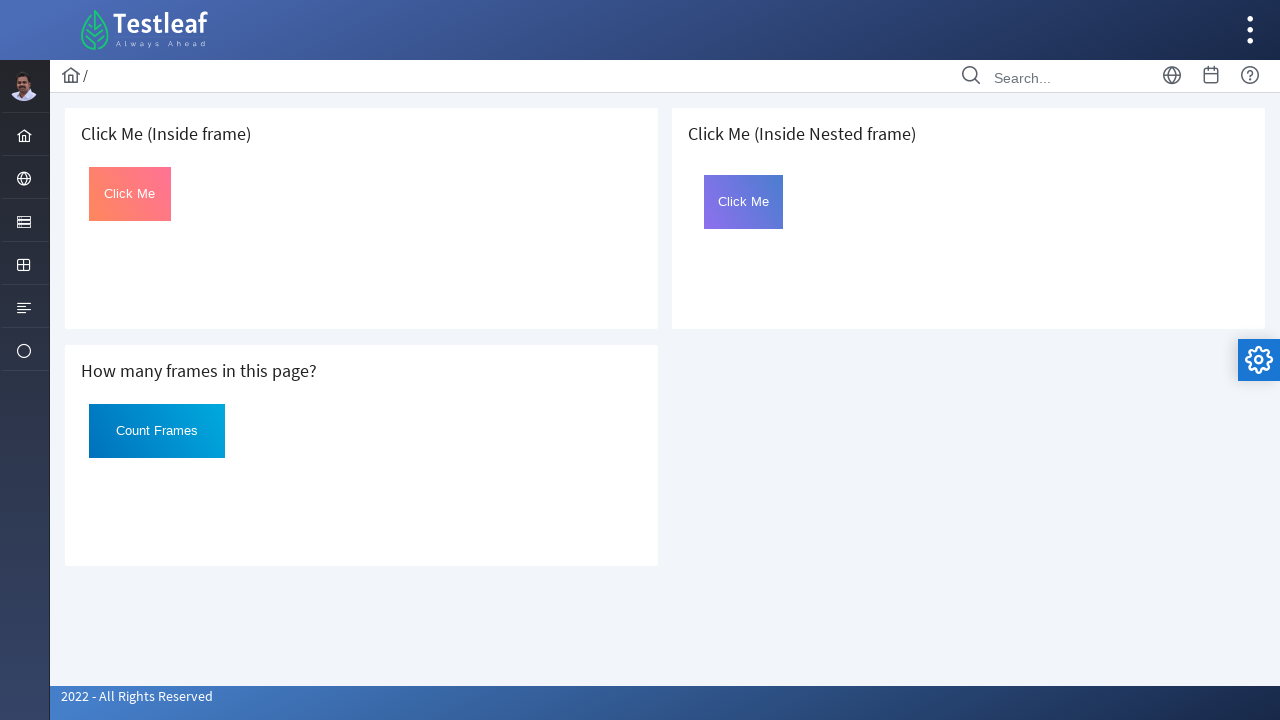

Clicked element with id 'Click' inside the nested frame at (744, 202) on iframe >> nth=2 >> internal:control=enter-frame >> iframe[name='frame2'] >> inte
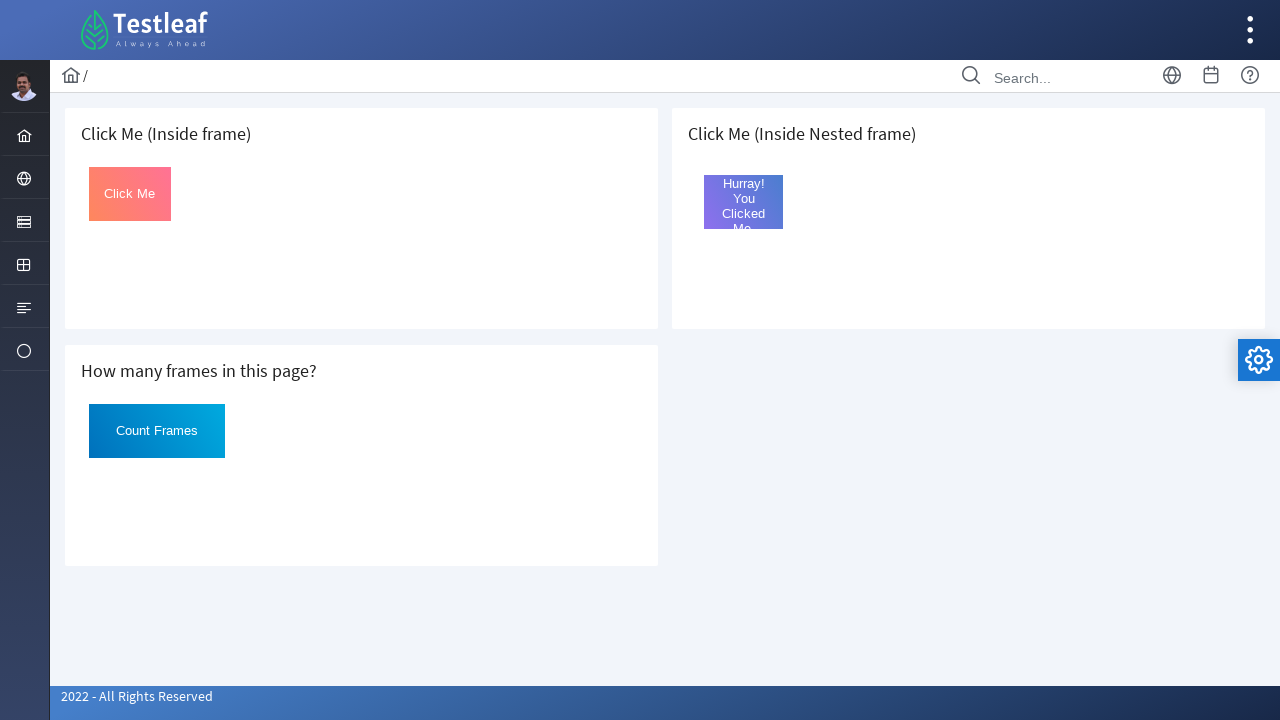

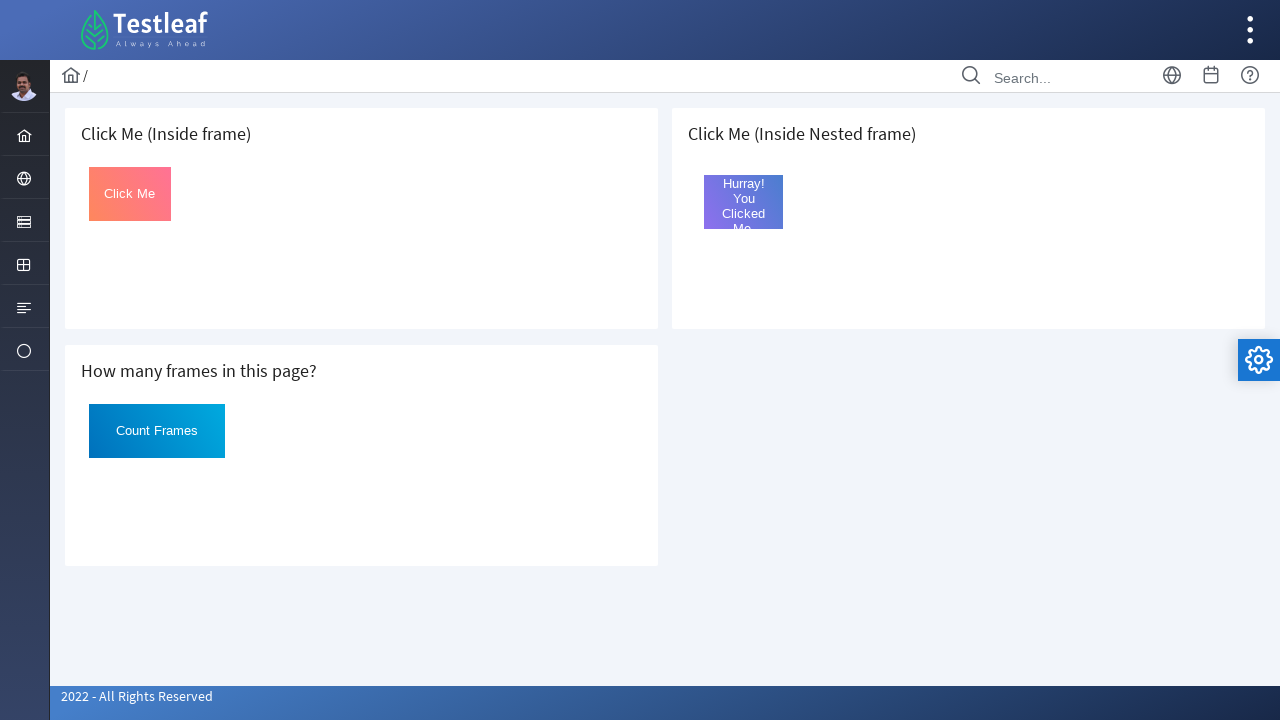